Navigates to YouTube homepage and verifies the page loads successfully by waiting for the main content to appear.

Starting URL: https://www.youtube.com/

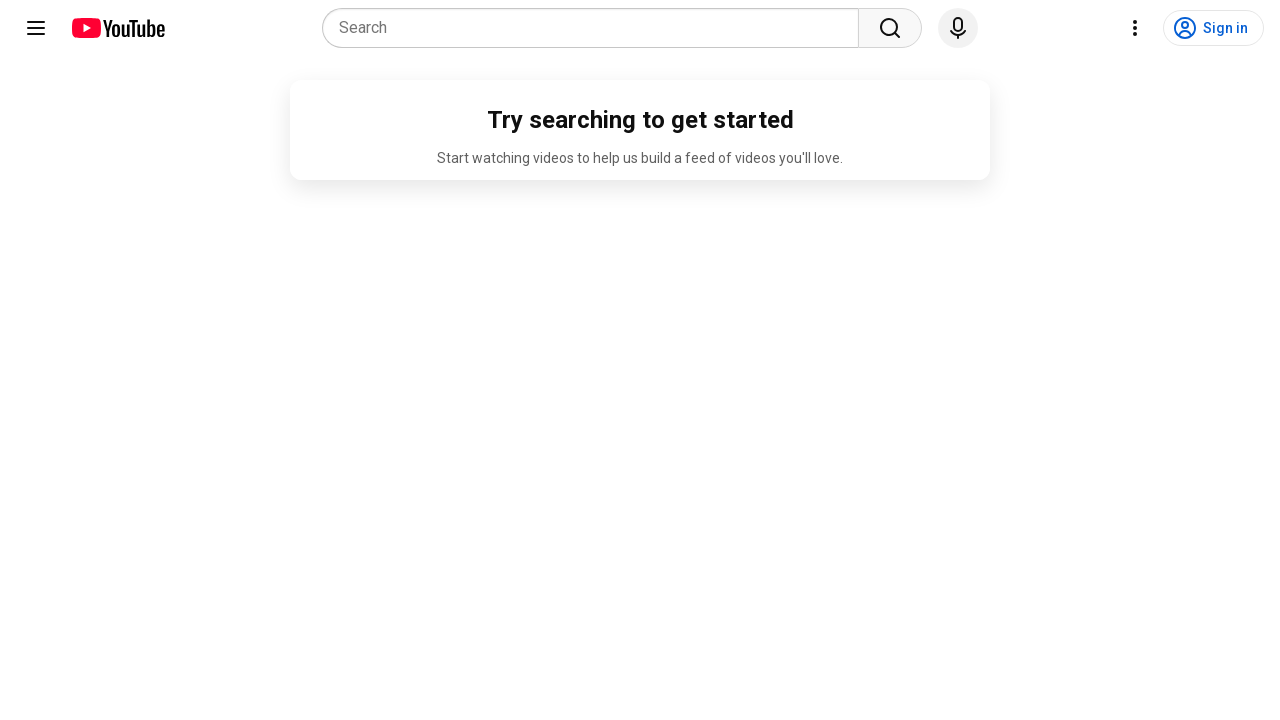

Navigated to YouTube homepage
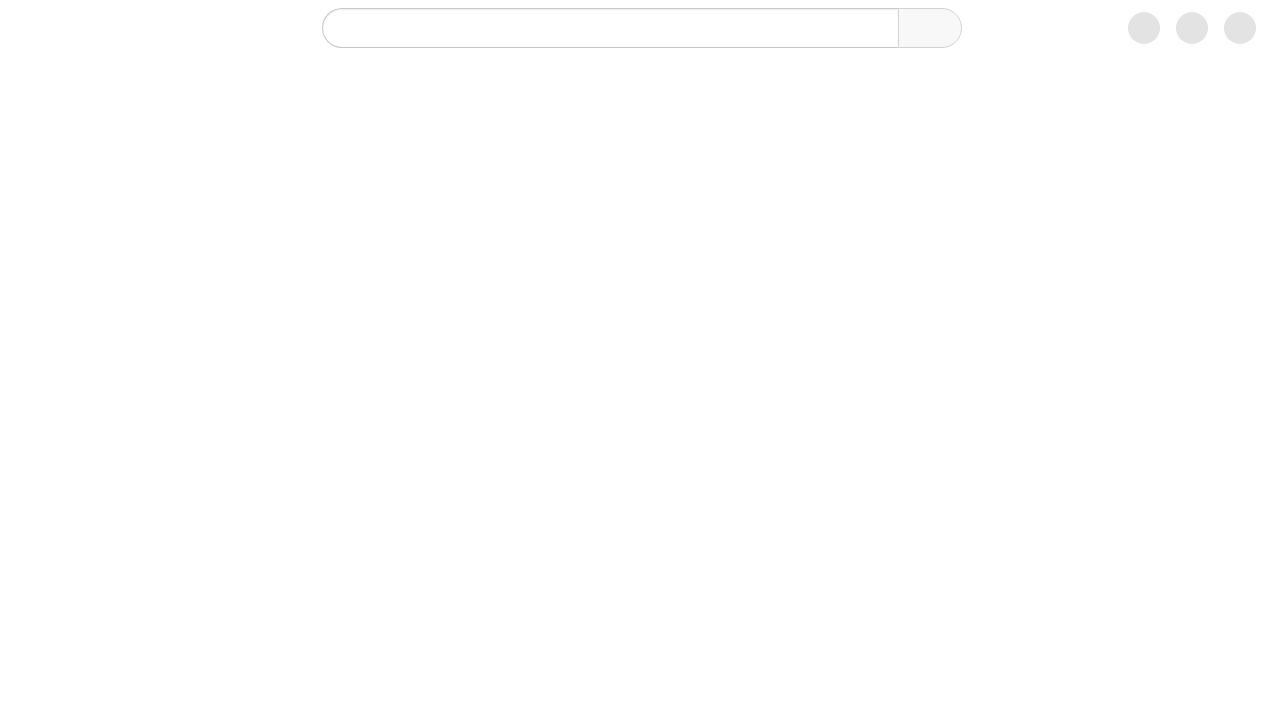

YouTube main content loaded successfully
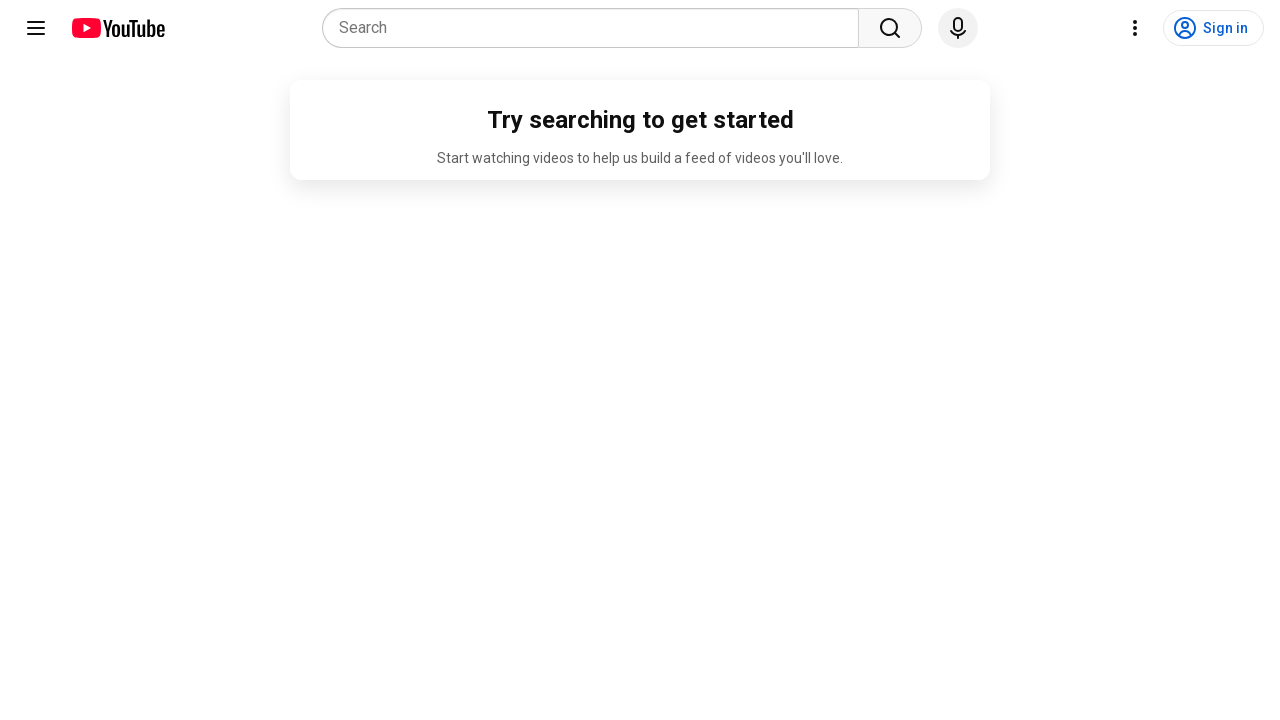

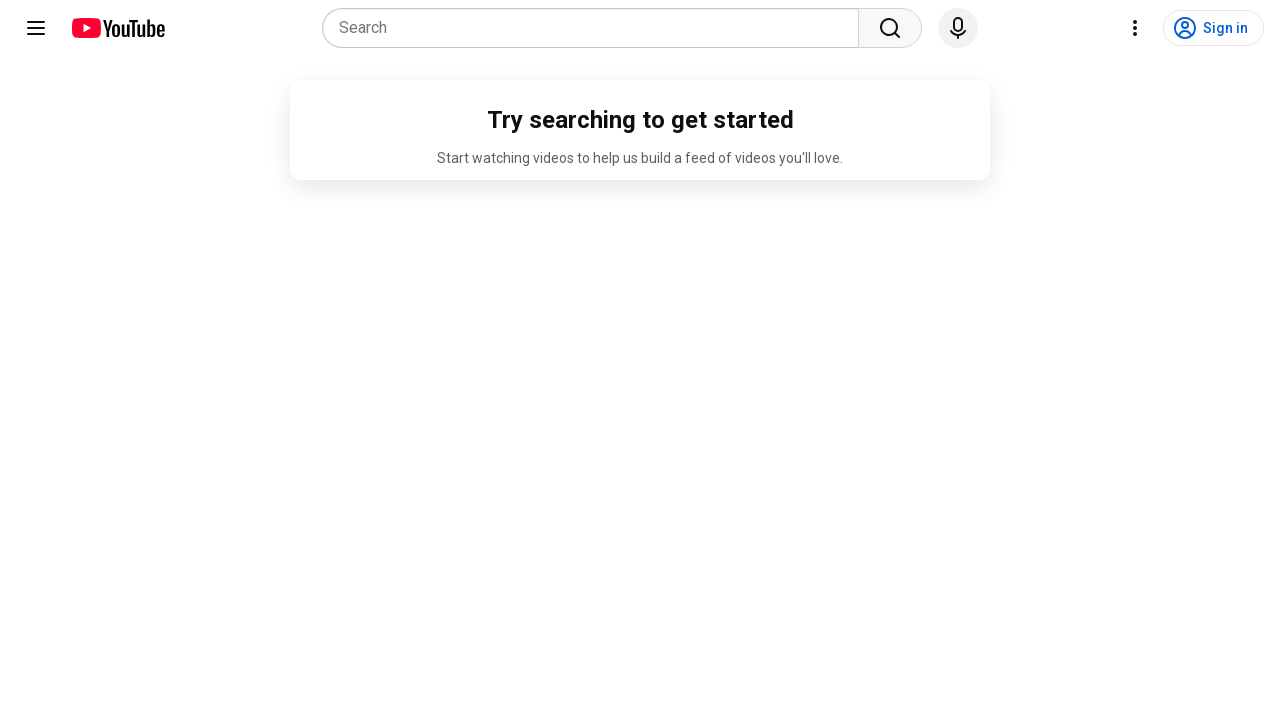